Tests checkbox functionality by checking and unchecking a checkbox, verifying its state, and validating the total count of checkboxes on the page

Starting URL: https://rahulshettyacademy.com/AutomationPractice/

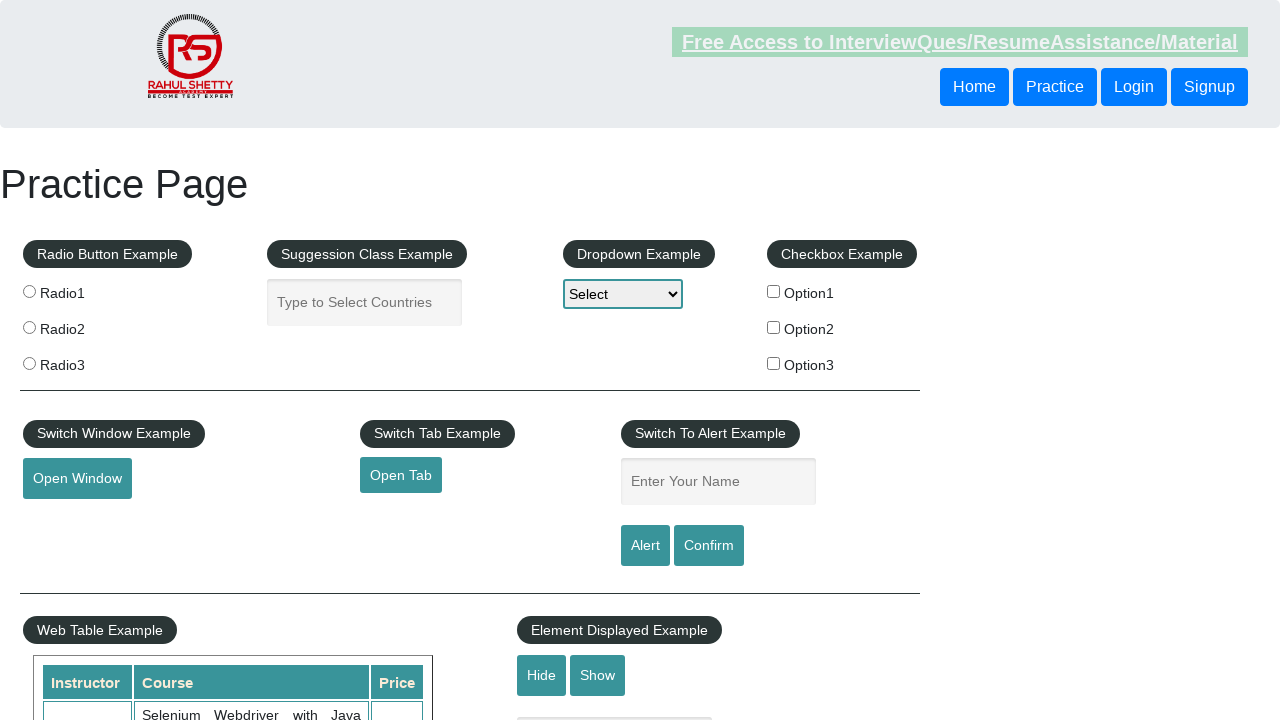

Clicked checkbox #checkBoxOption1 to check it at (774, 291) on #checkBoxOption1
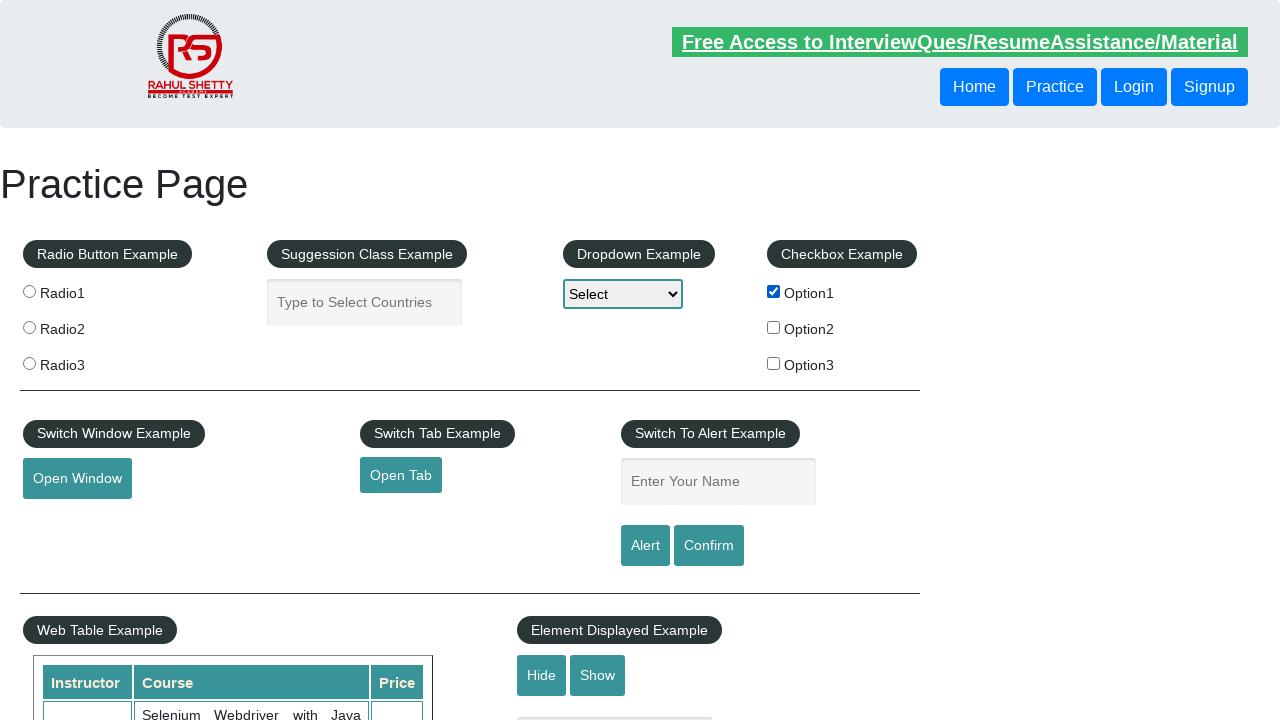

Verified that checkbox #checkBoxOption1 is checked
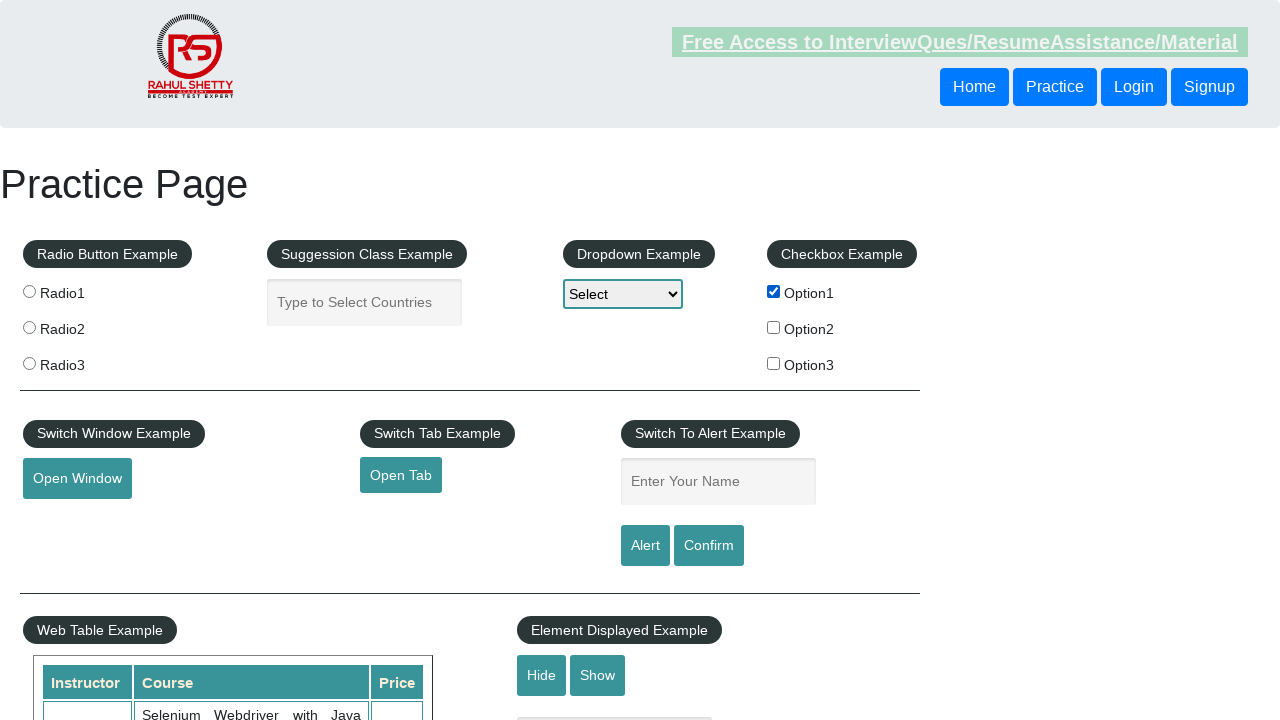

Clicked checkbox #checkBoxOption1 to uncheck it at (774, 291) on #checkBoxOption1
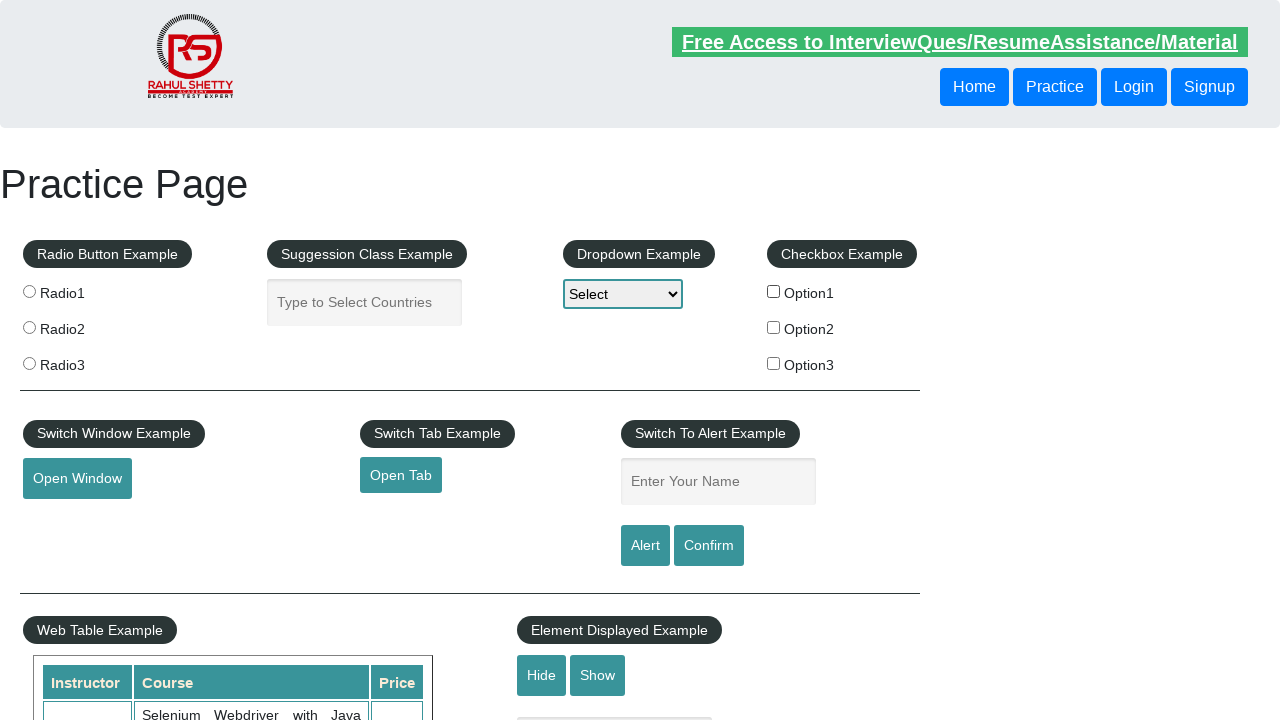

Verified that checkbox #checkBoxOption1 is unchecked
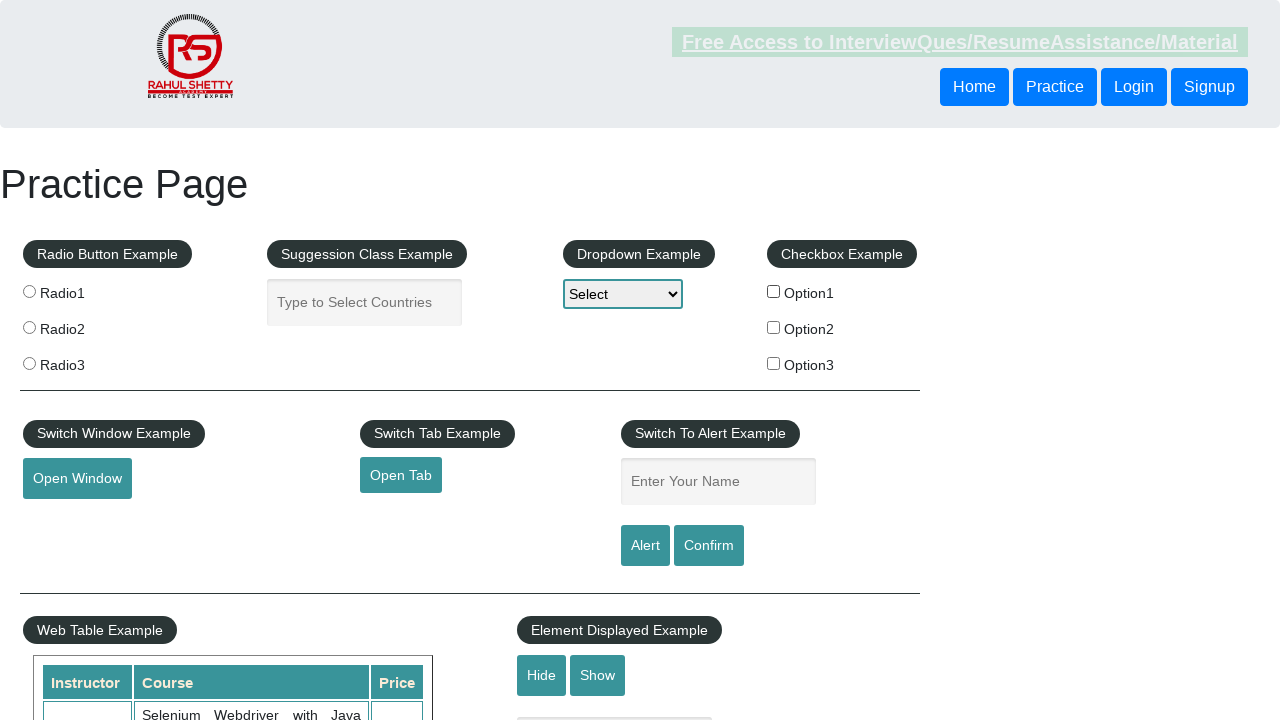

Counted total checkboxes on the page
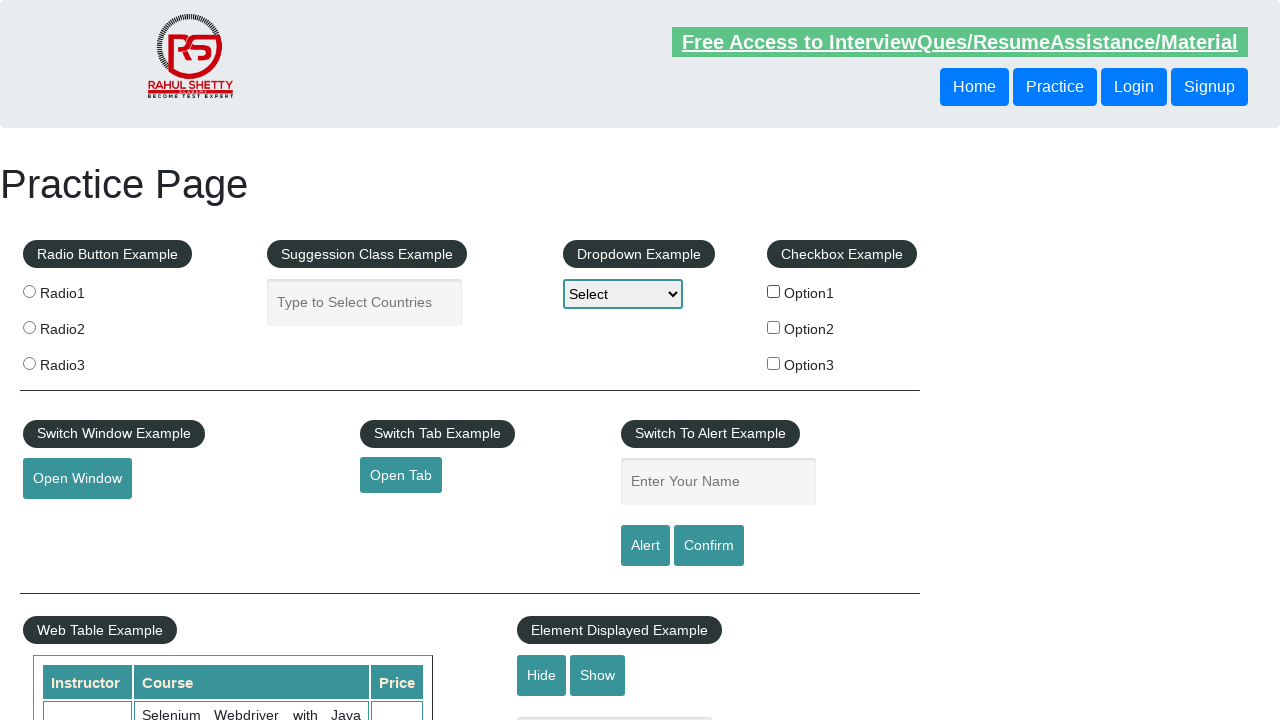

Verified that total checkbox count is 3
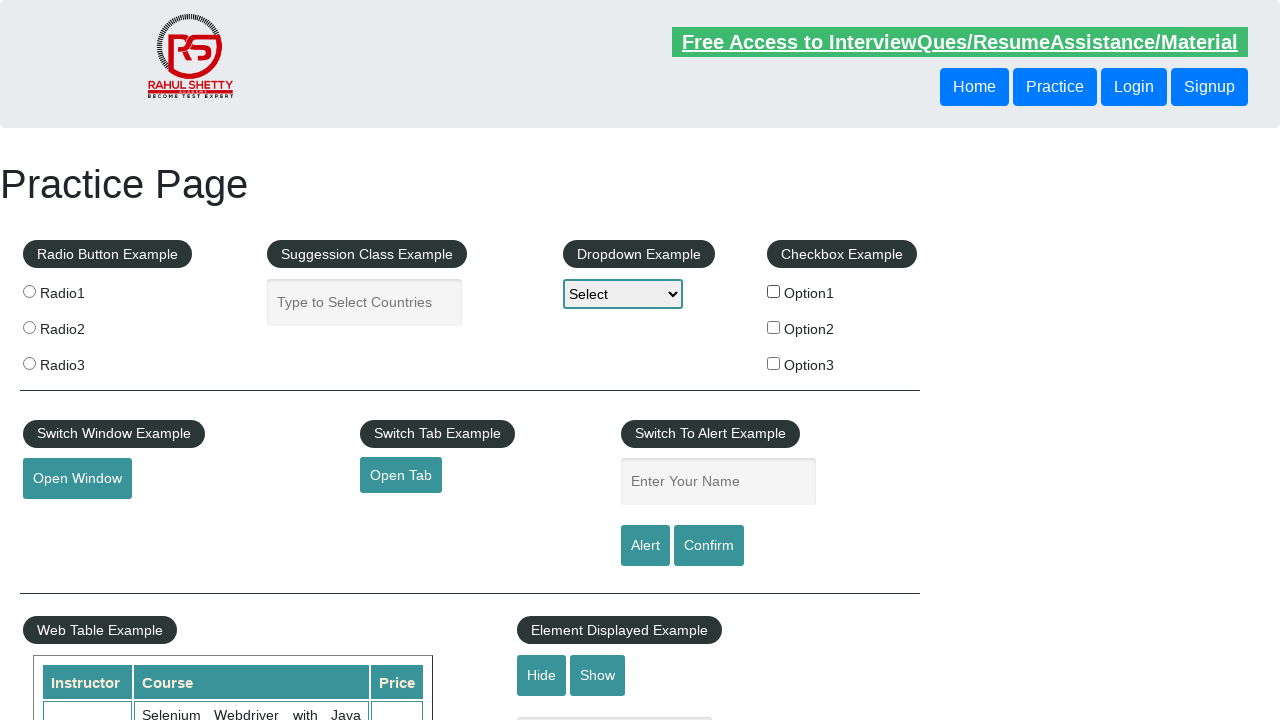

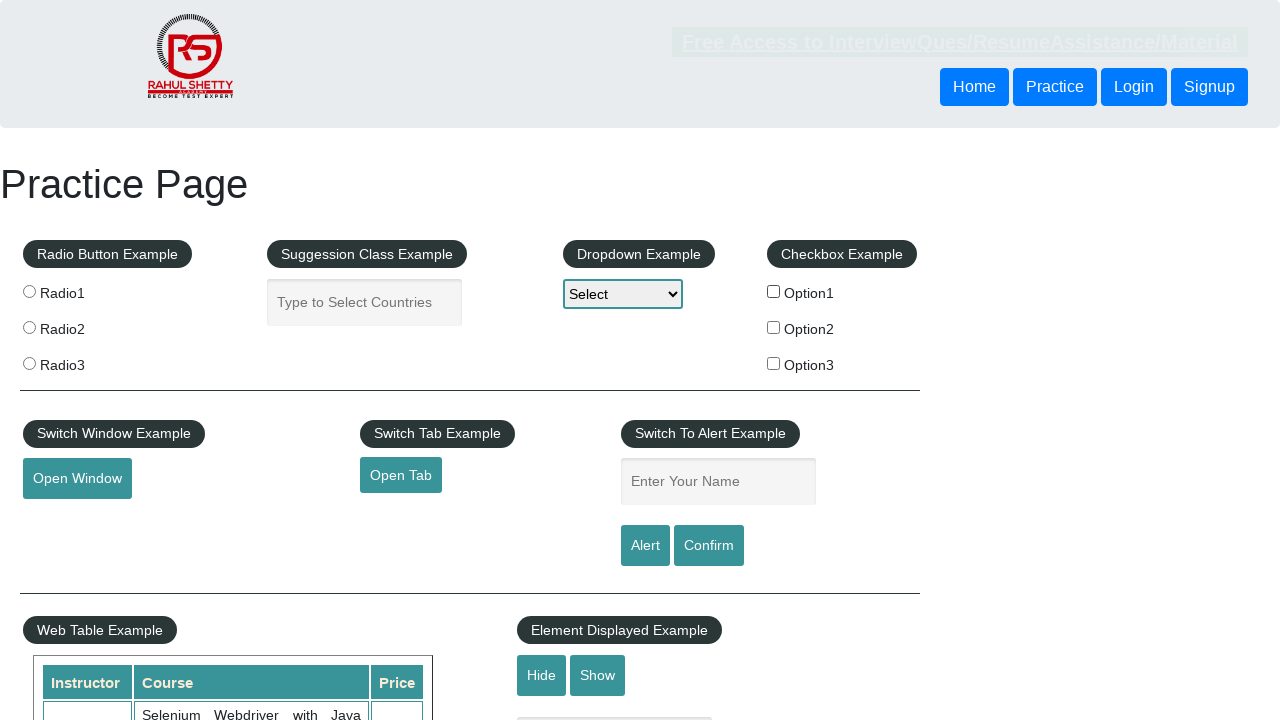